Tests select dropdown functionality by selecting options from a dropdown menu

Starting URL: https://demoqa.com/select-menu

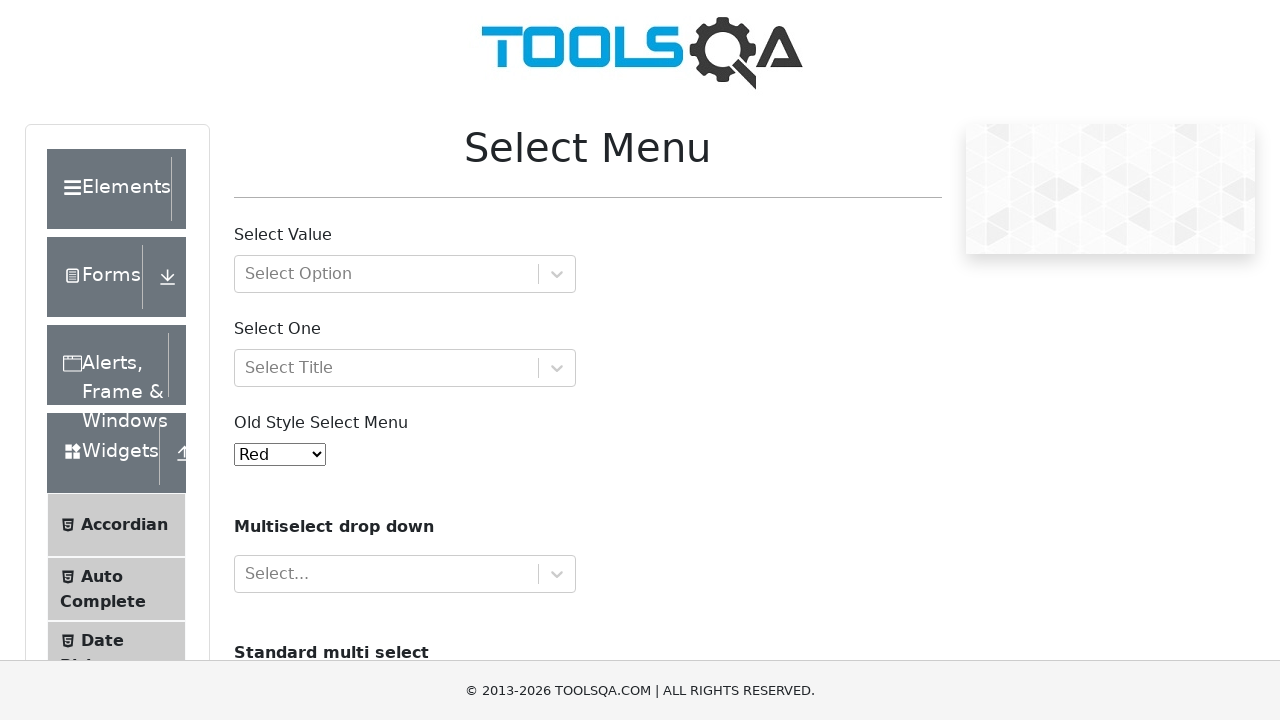

Navigated to demoqa select menu page
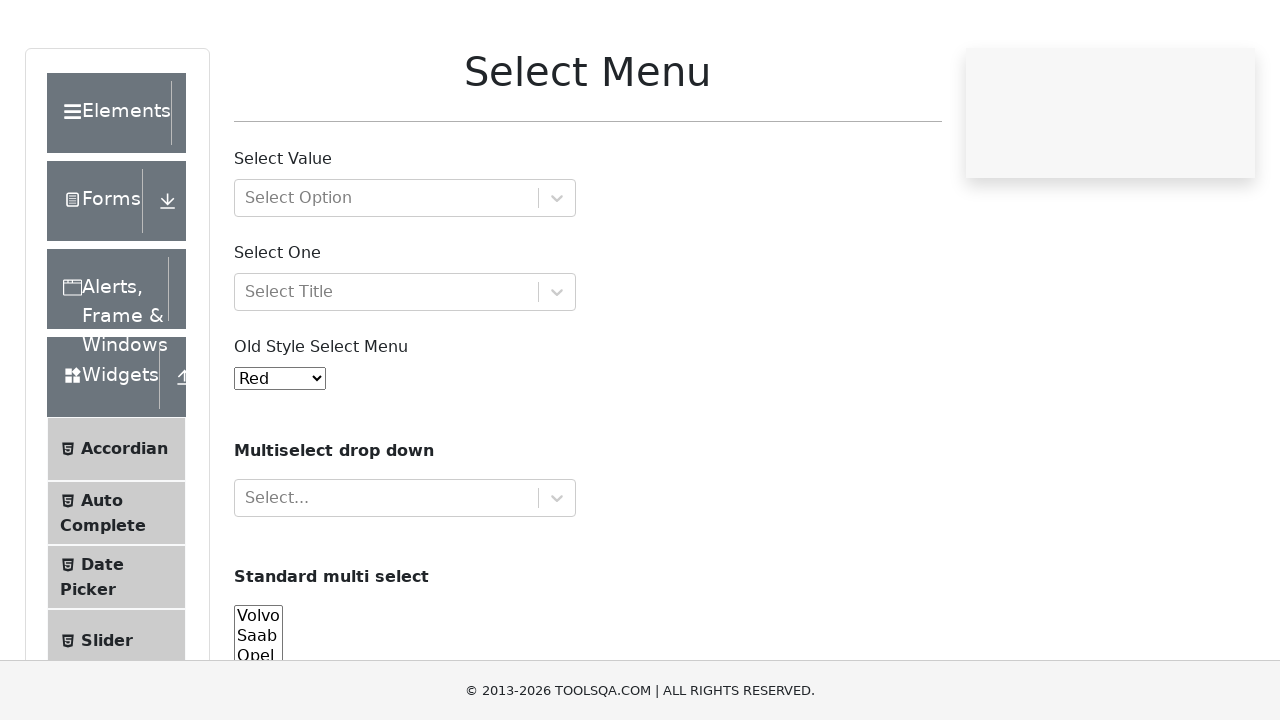

Selected first option from old select menu by index on //select[@id='oldSelectMenu']
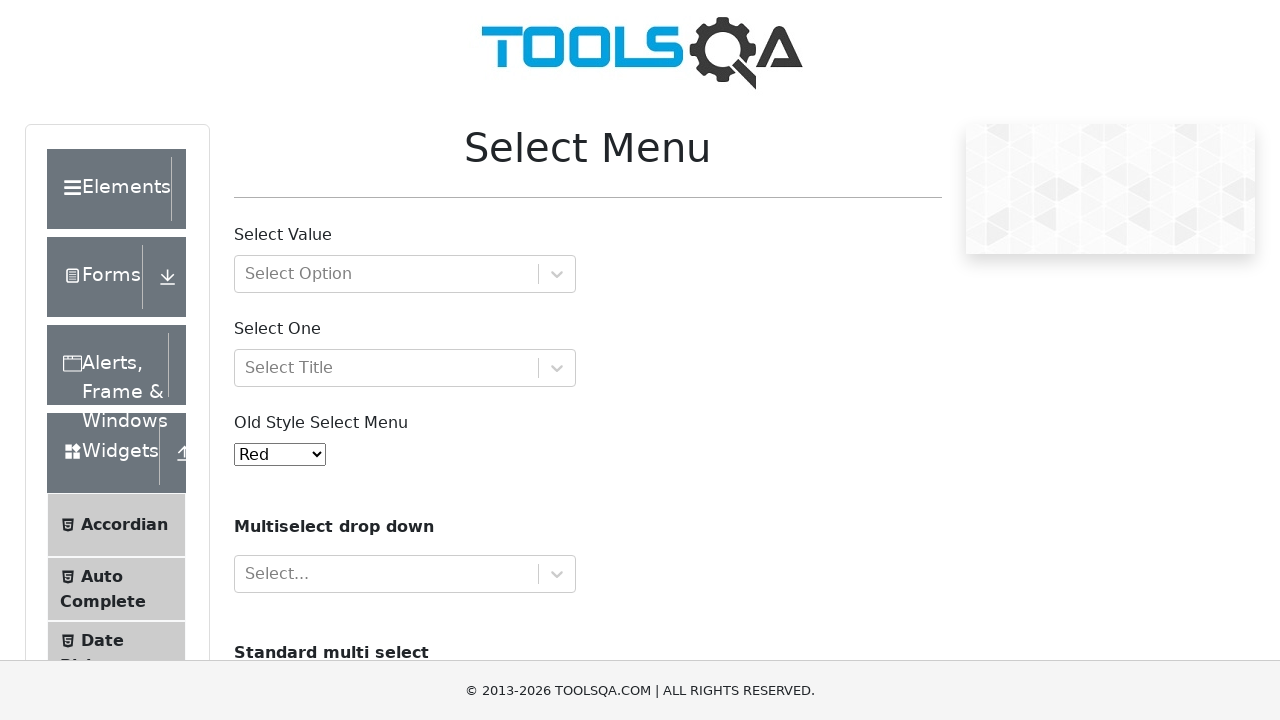

Selected option with value '4' from old select menu on //select[@id='oldSelectMenu']
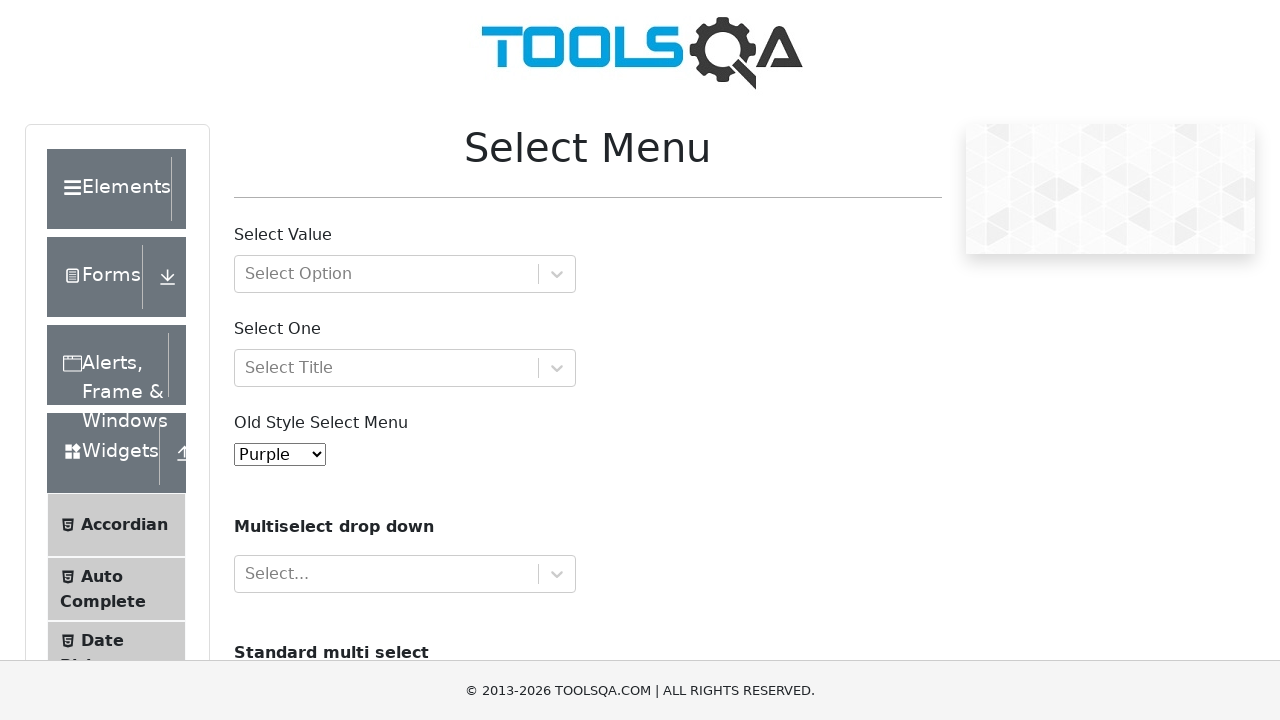

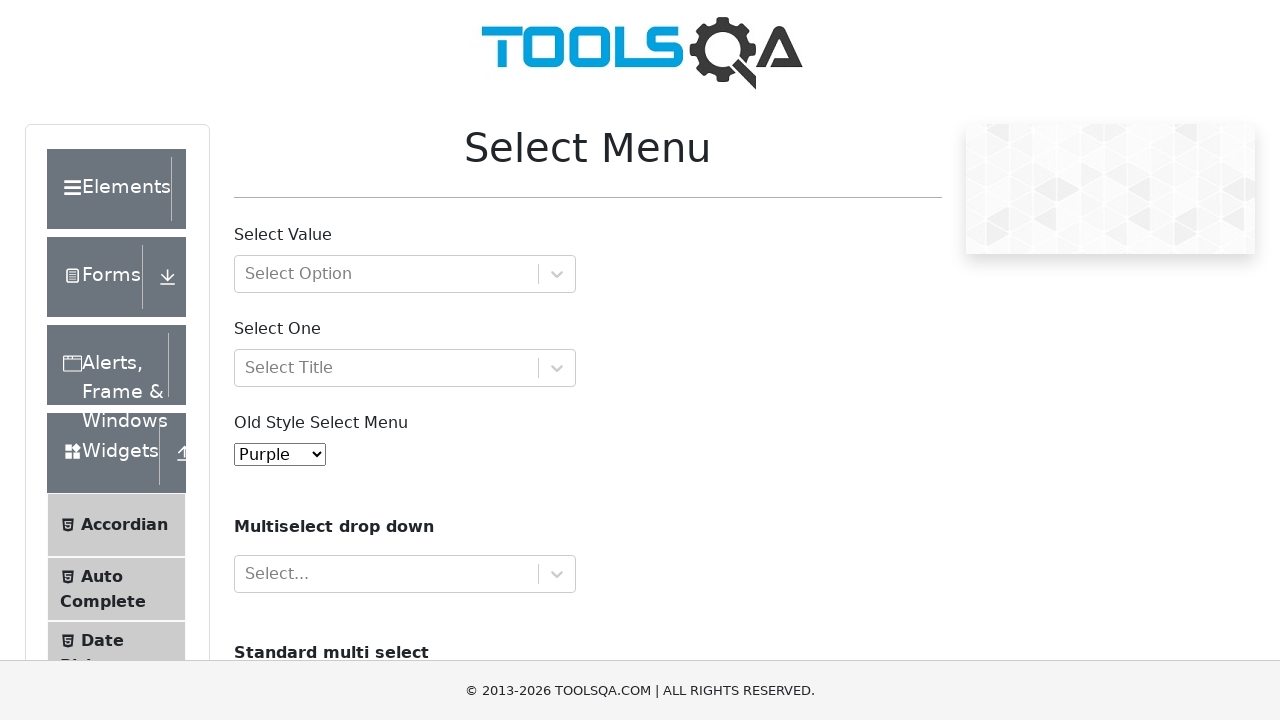